Tests the language search functionality by searching for "python" and verifying that search results contain the search term

Starting URL: https://www.99-bottles-of-beer.net/

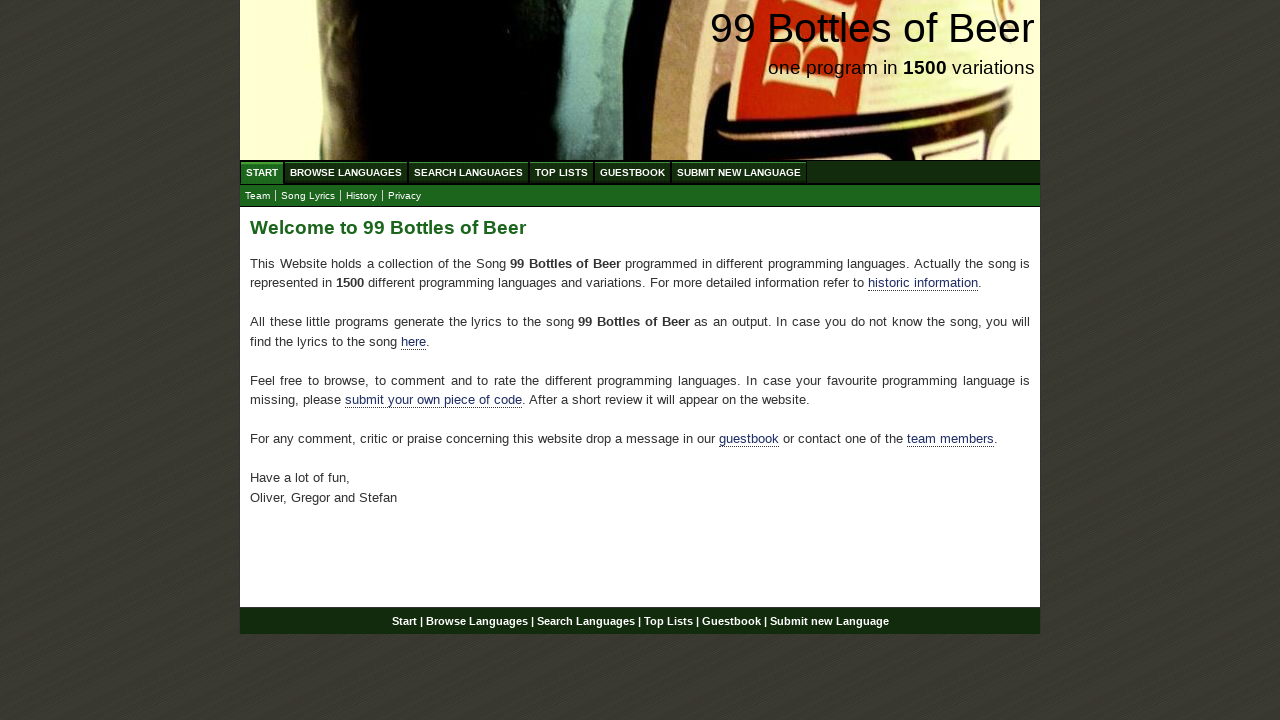

Clicked on Search Languages menu item at (468, 172) on xpath=//ul[@id='menu']/li/a[@href='/search.html']
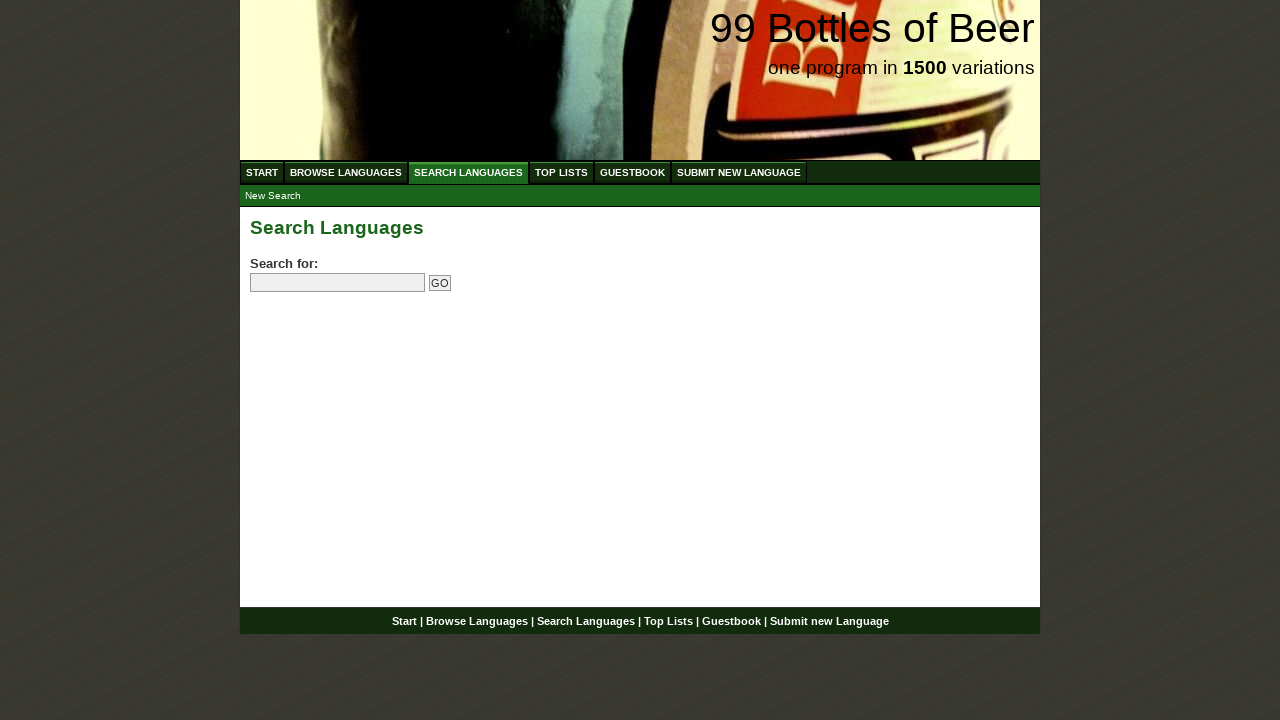

Clicked on the search field at (338, 283) on input[name='search']
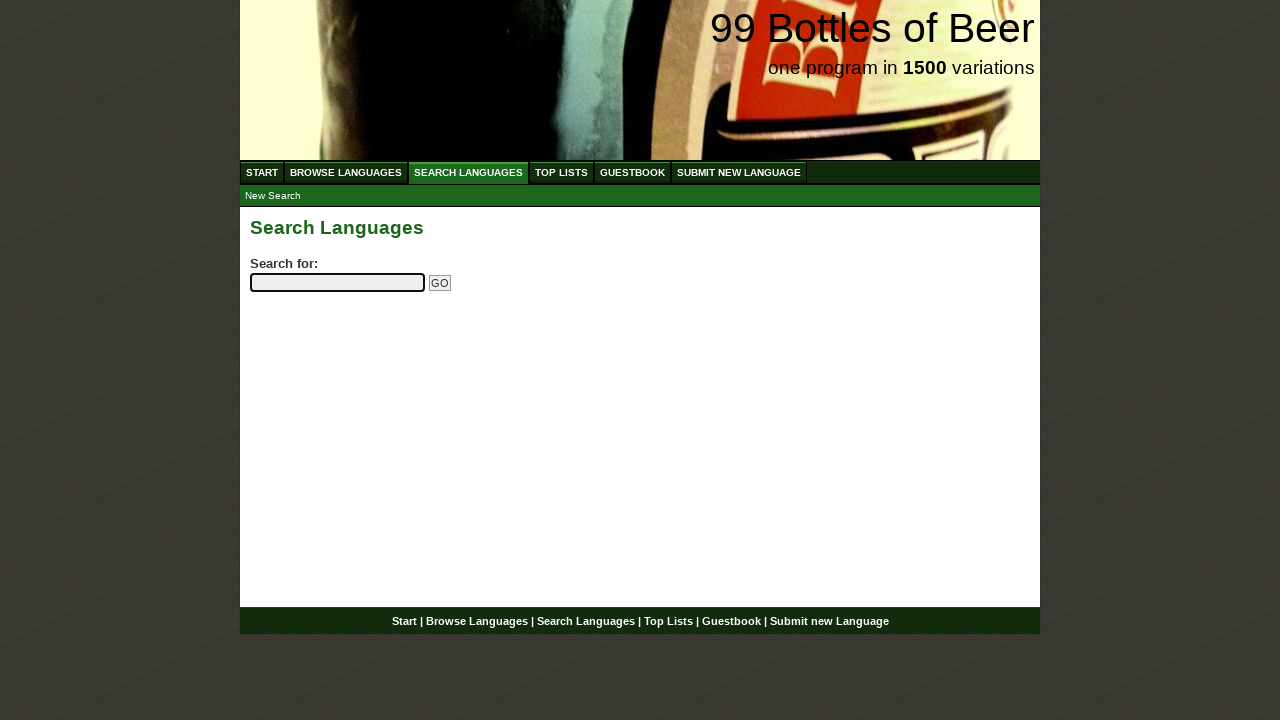

Filled search field with 'python' on input[name='search']
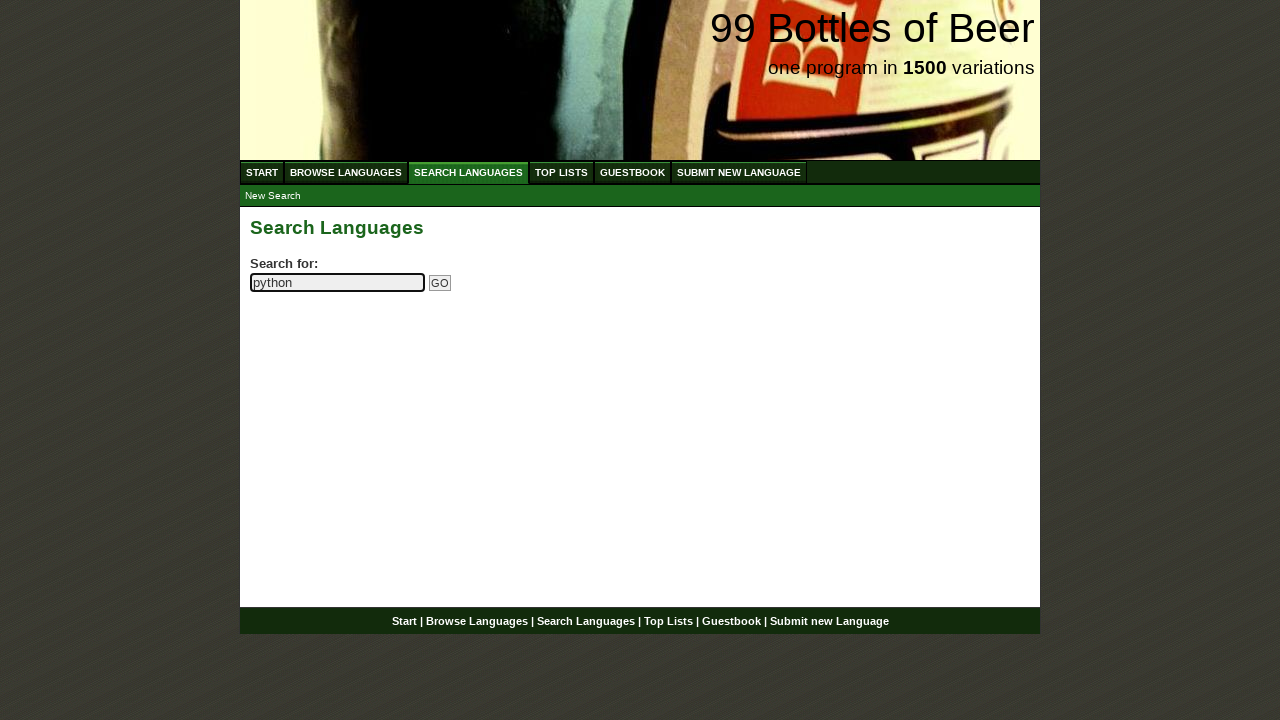

Clicked the Go button to submit search at (440, 283) on input[name='submitsearch']
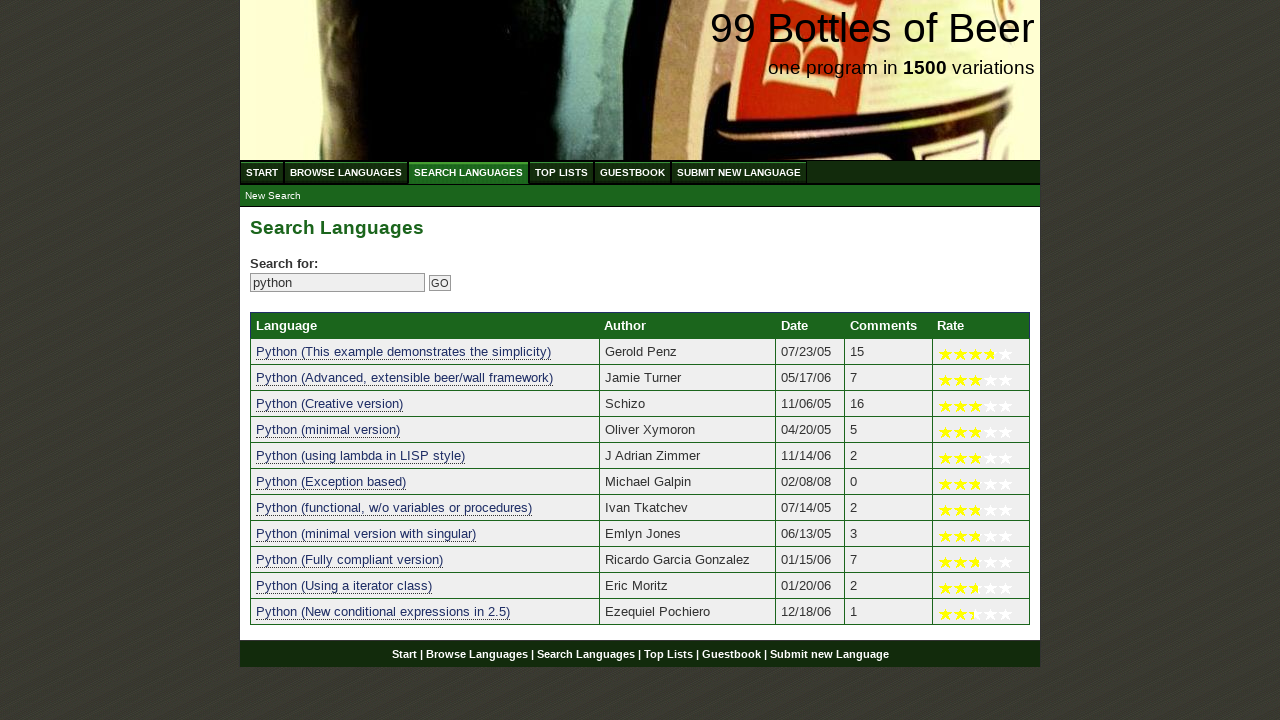

Search results loaded successfully
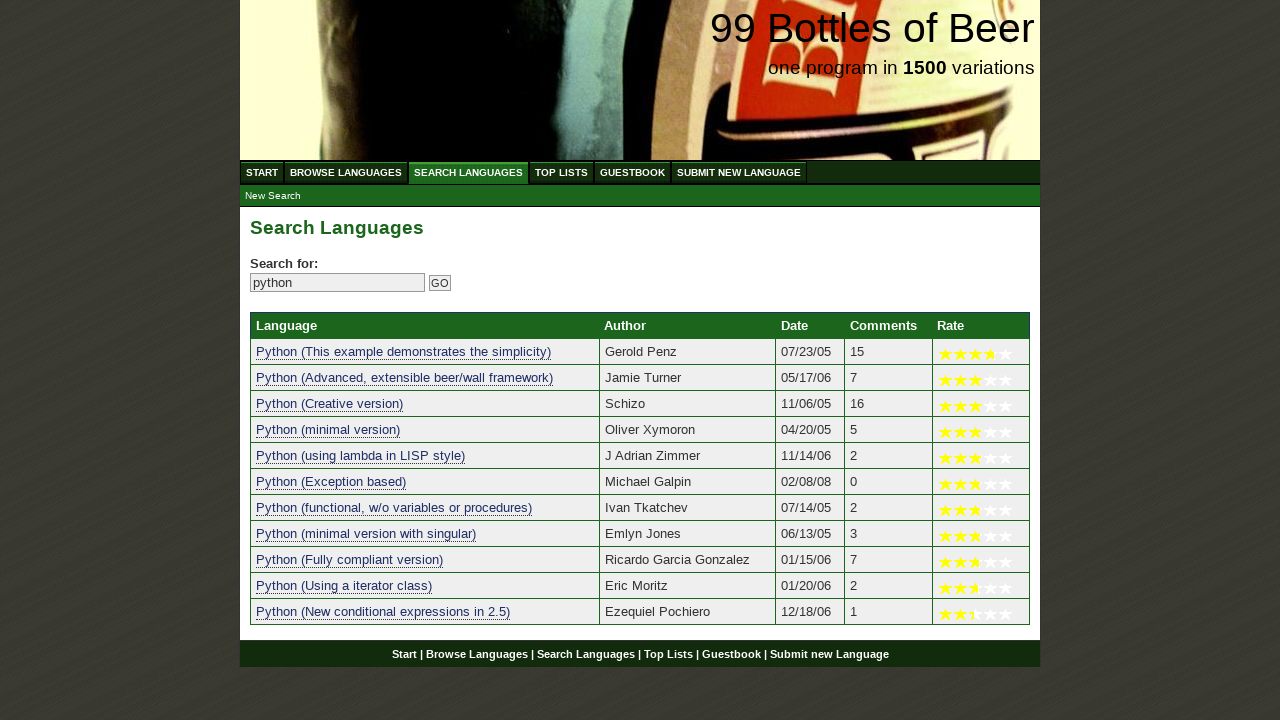

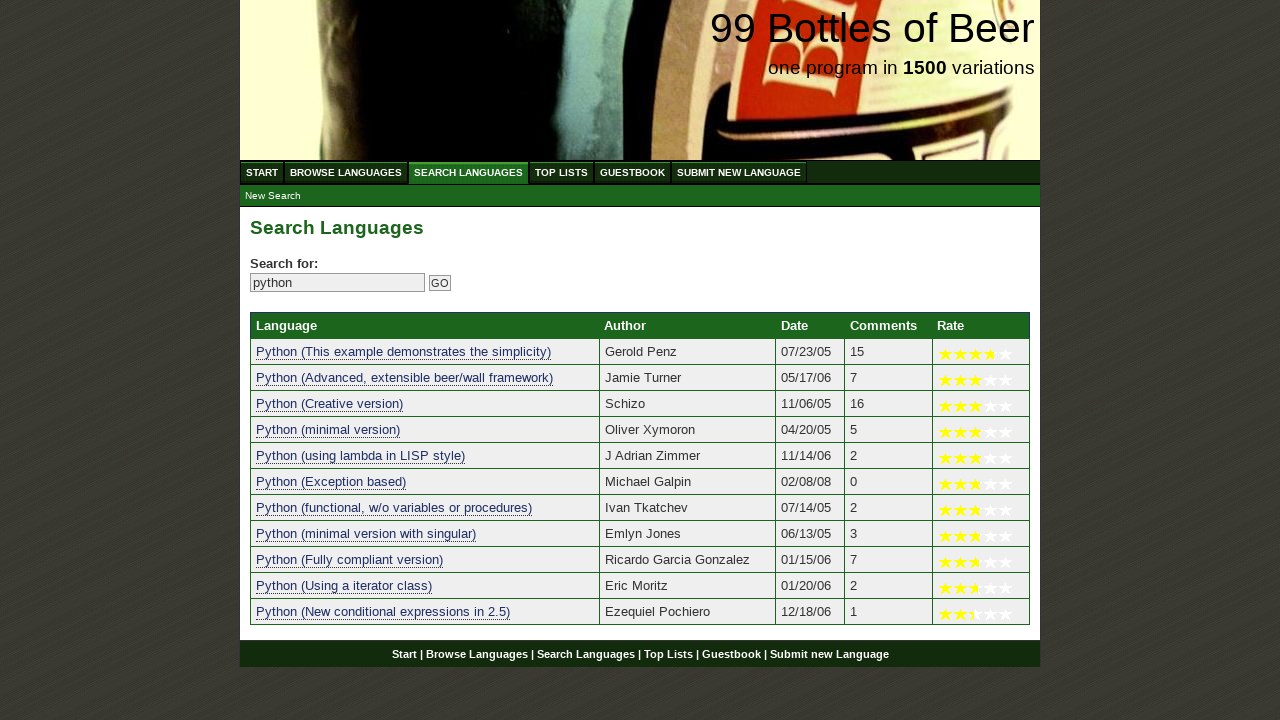